Navigates to a GitHub repository page, clicks on the Insights tab, and verifies that the Dependency graph link is present with correct text.

Starting URL: https://github.com/DennorQA/PlatformaticaQA

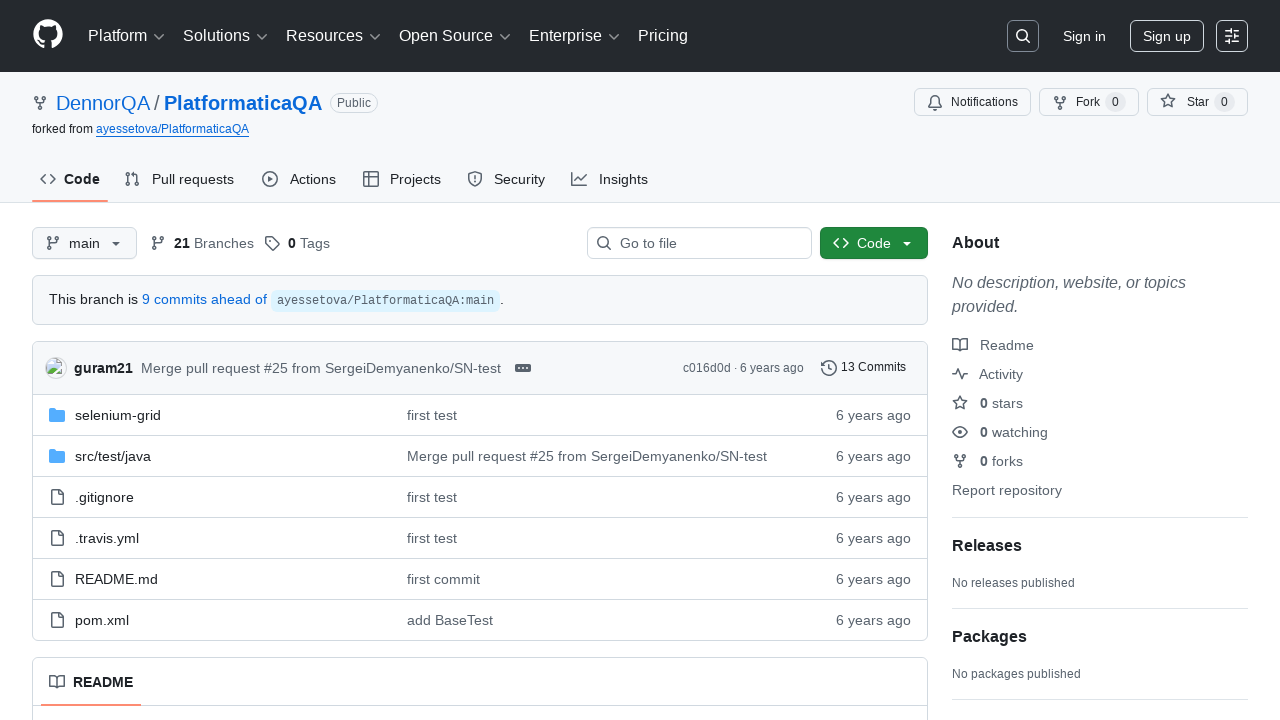

Navigated to GitHub repository page
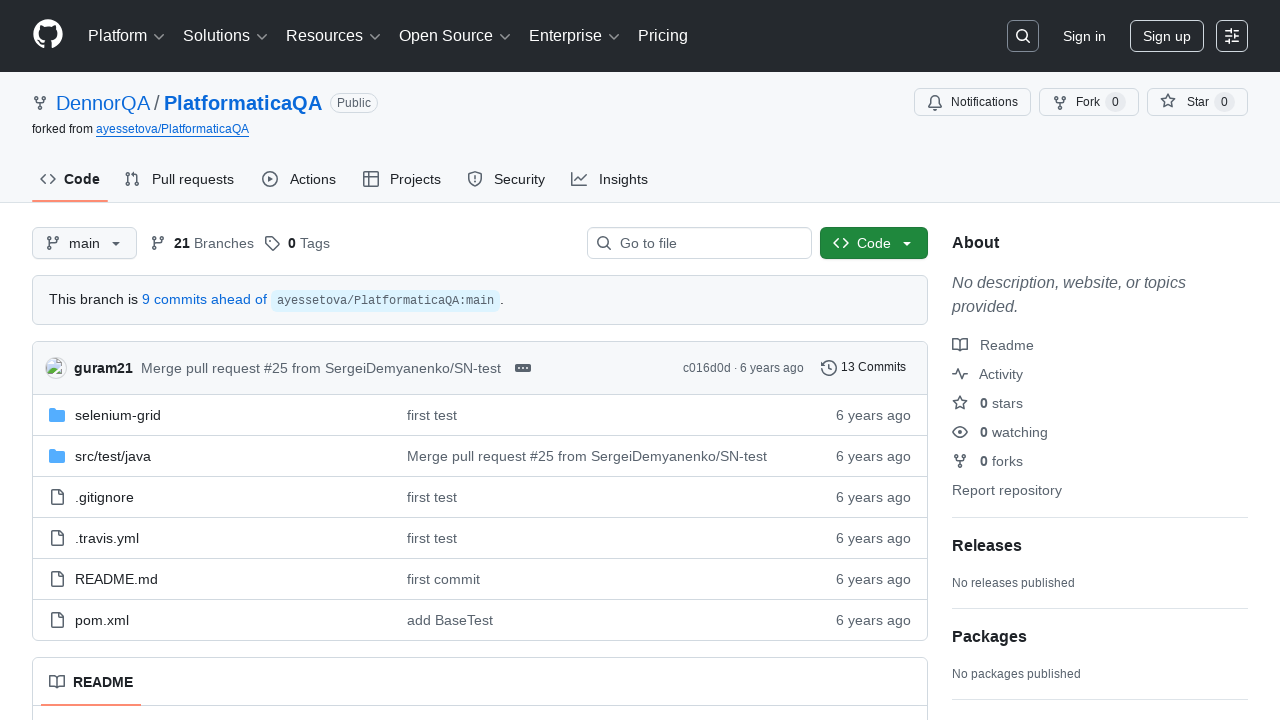

Clicked on the Insights tab at (623, 179) on xpath=//span[text()='Insights']
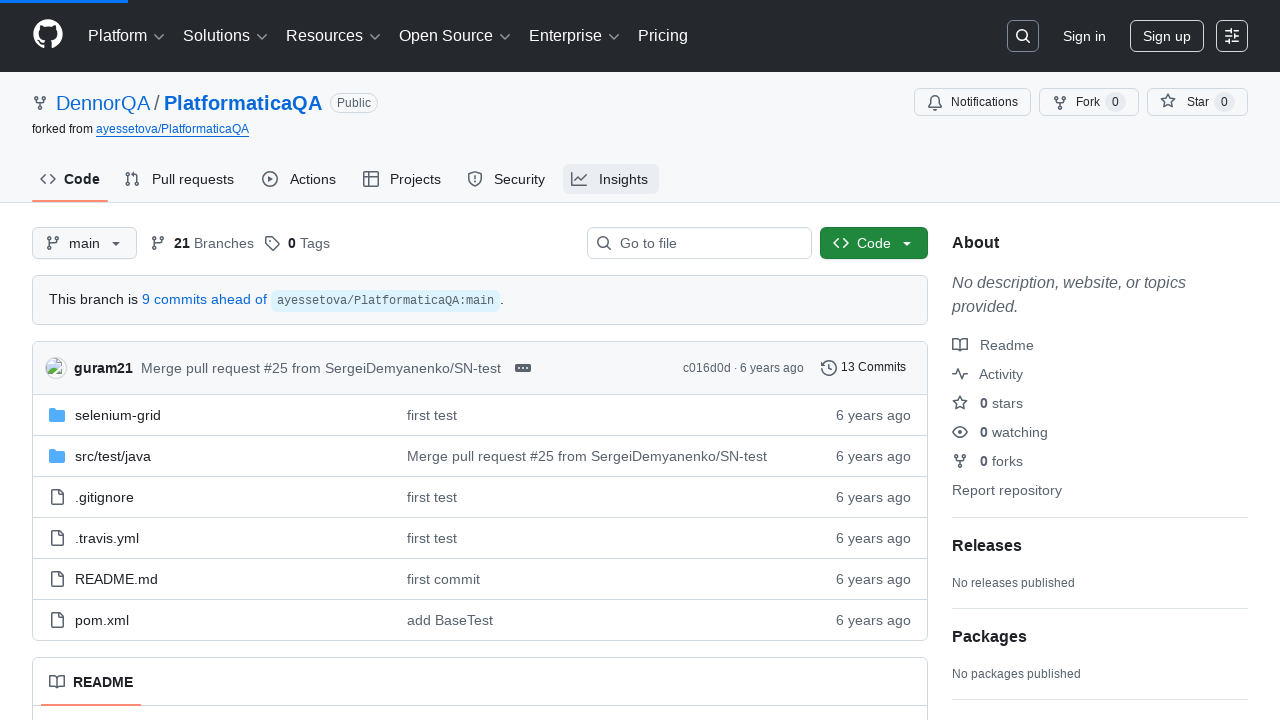

Dependency graph link loaded and became visible
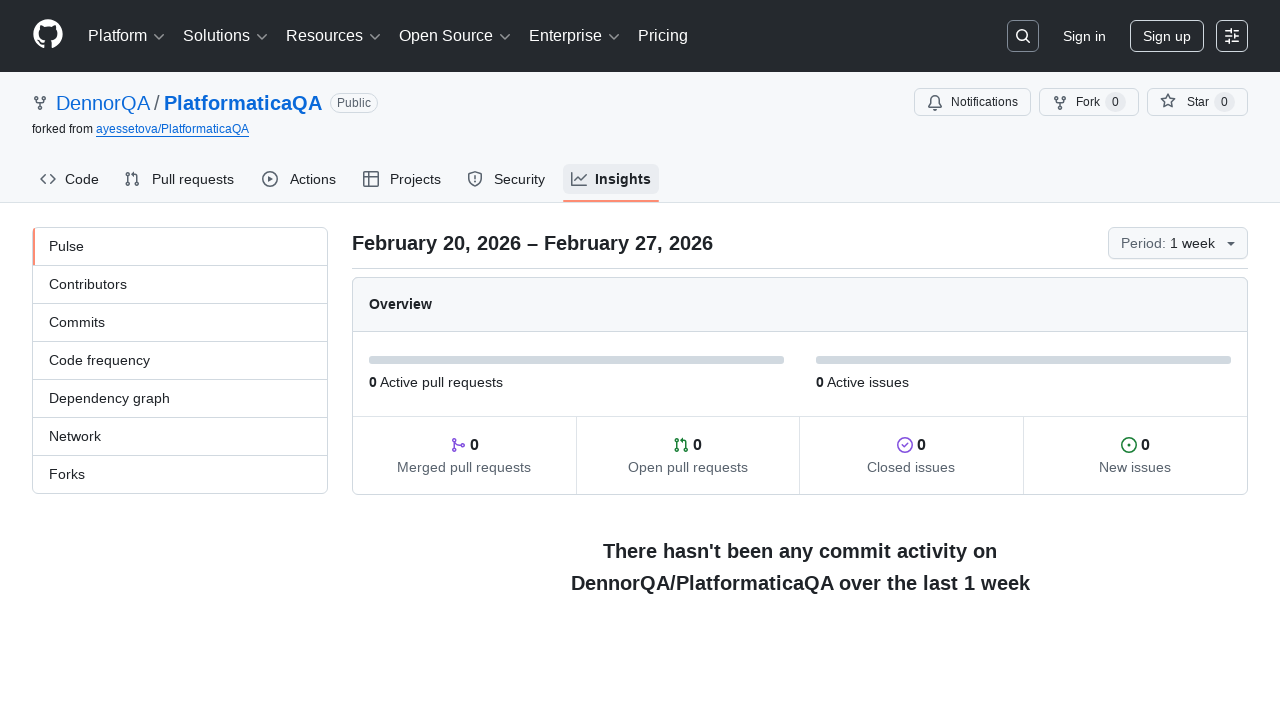

Verified Dependency graph link has correct text
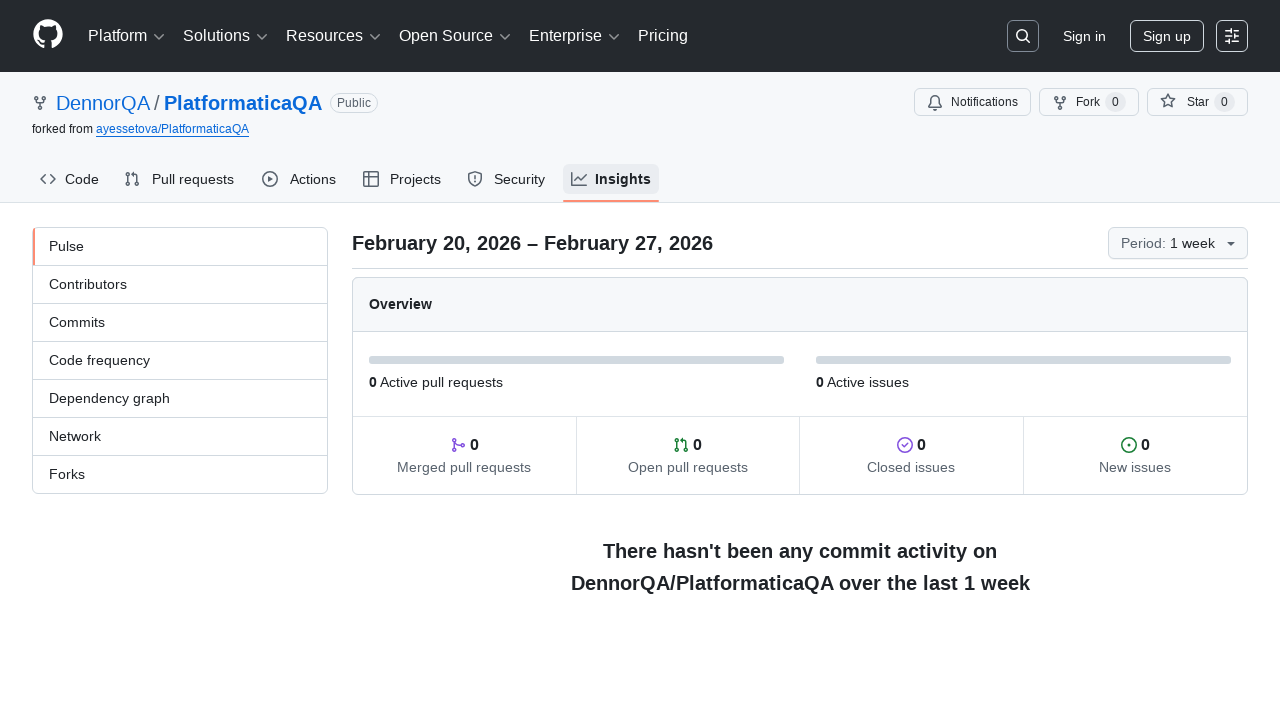

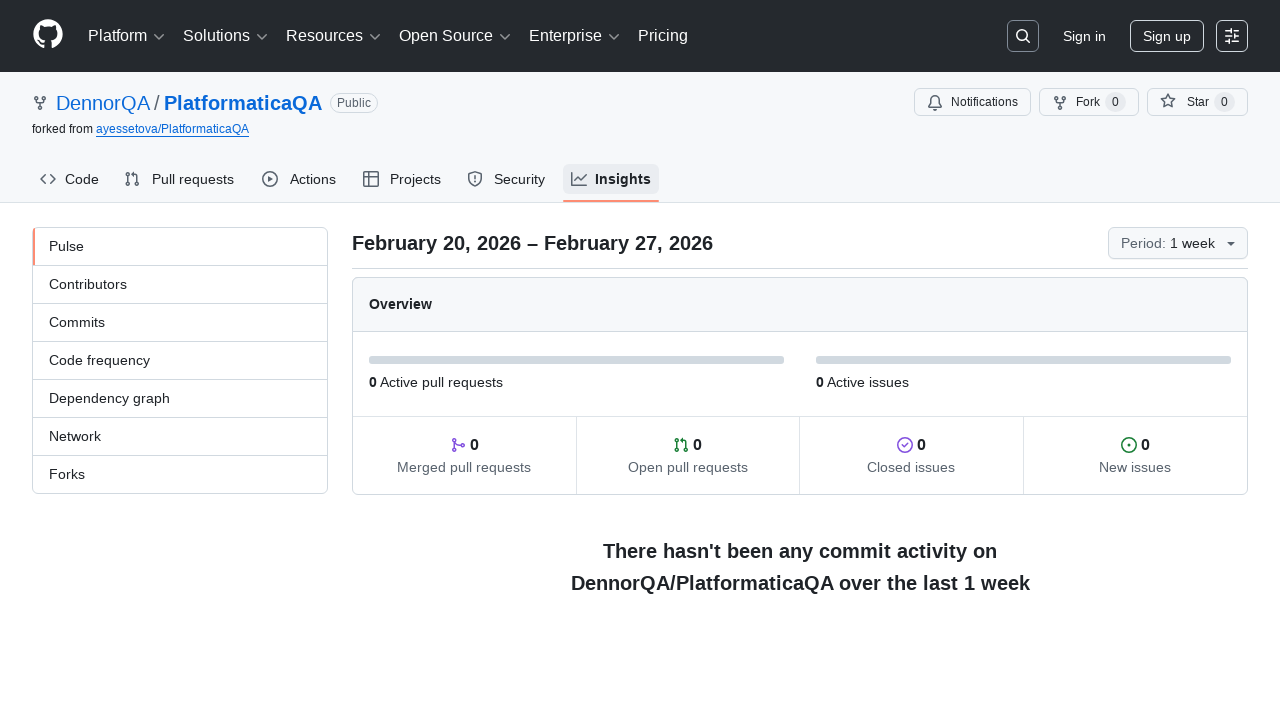